Reads two numbers from the page, calculates their sum, selects the result from a dropdown, and submits

Starting URL: http://suninjuly.github.io/selects1.html

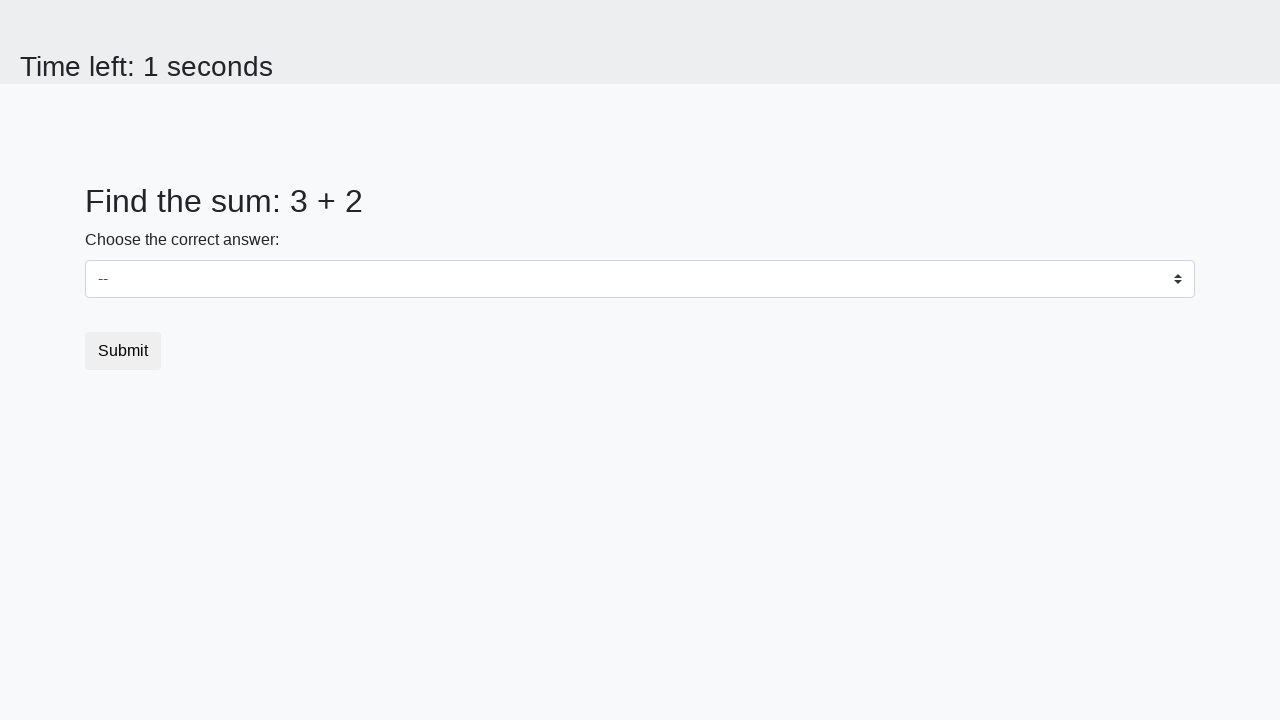

Read first number from page
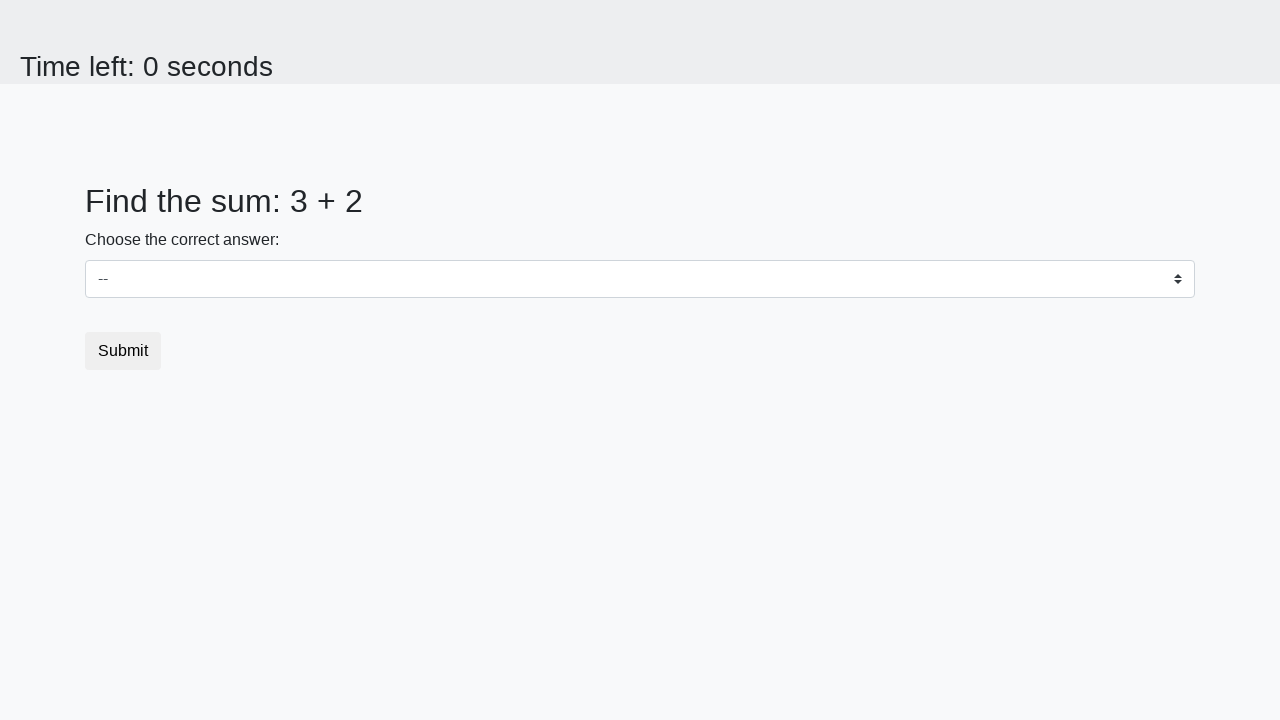

Read second number from page
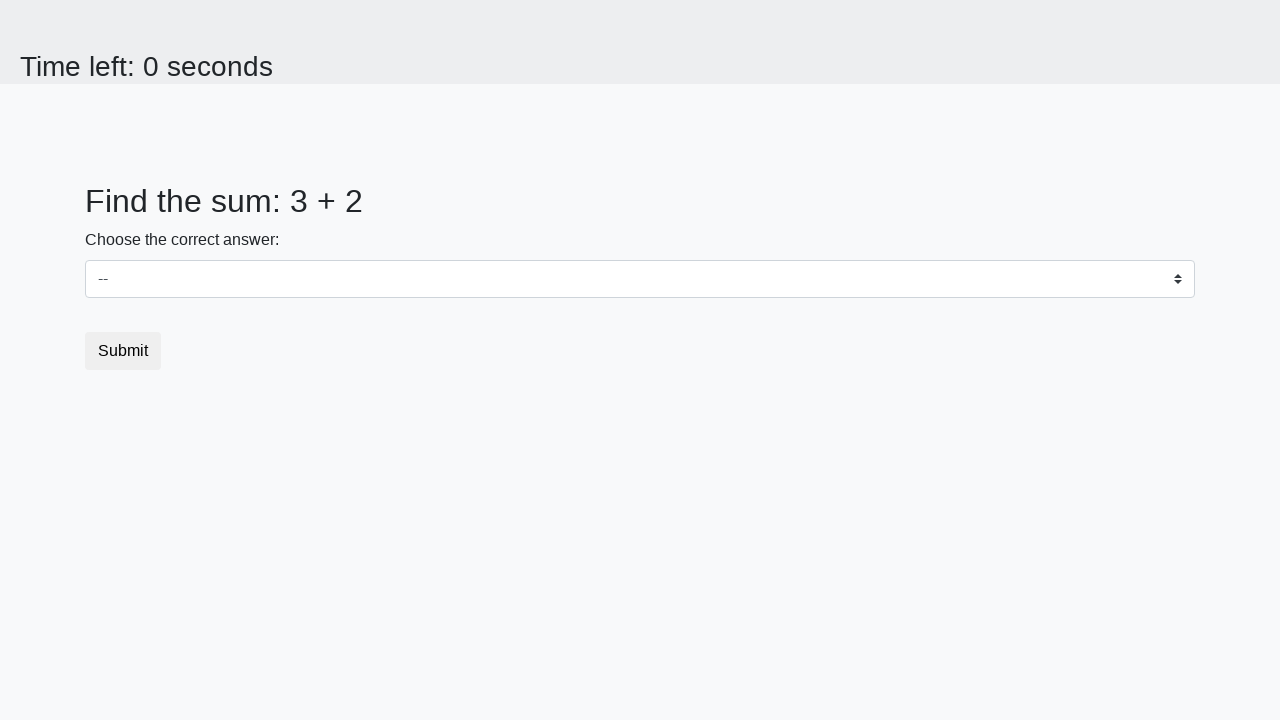

Calculated sum of 3 + 2 = 5
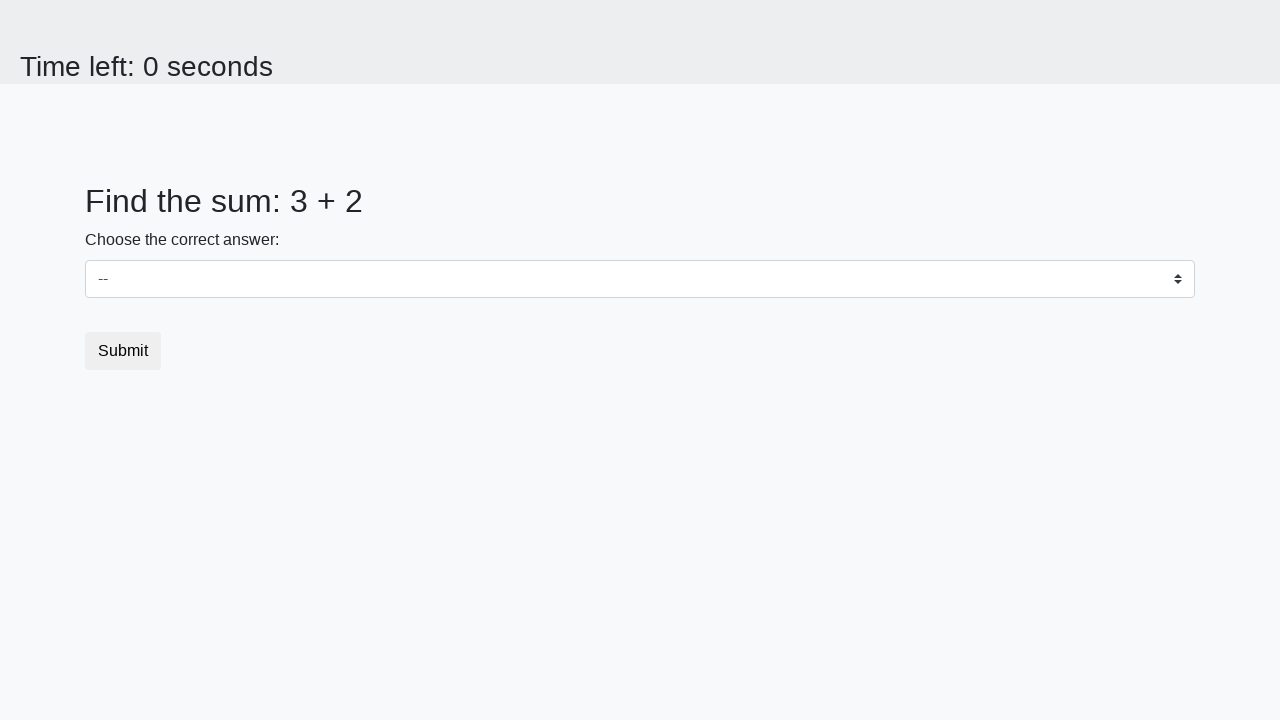

Selected 5 from dropdown on select
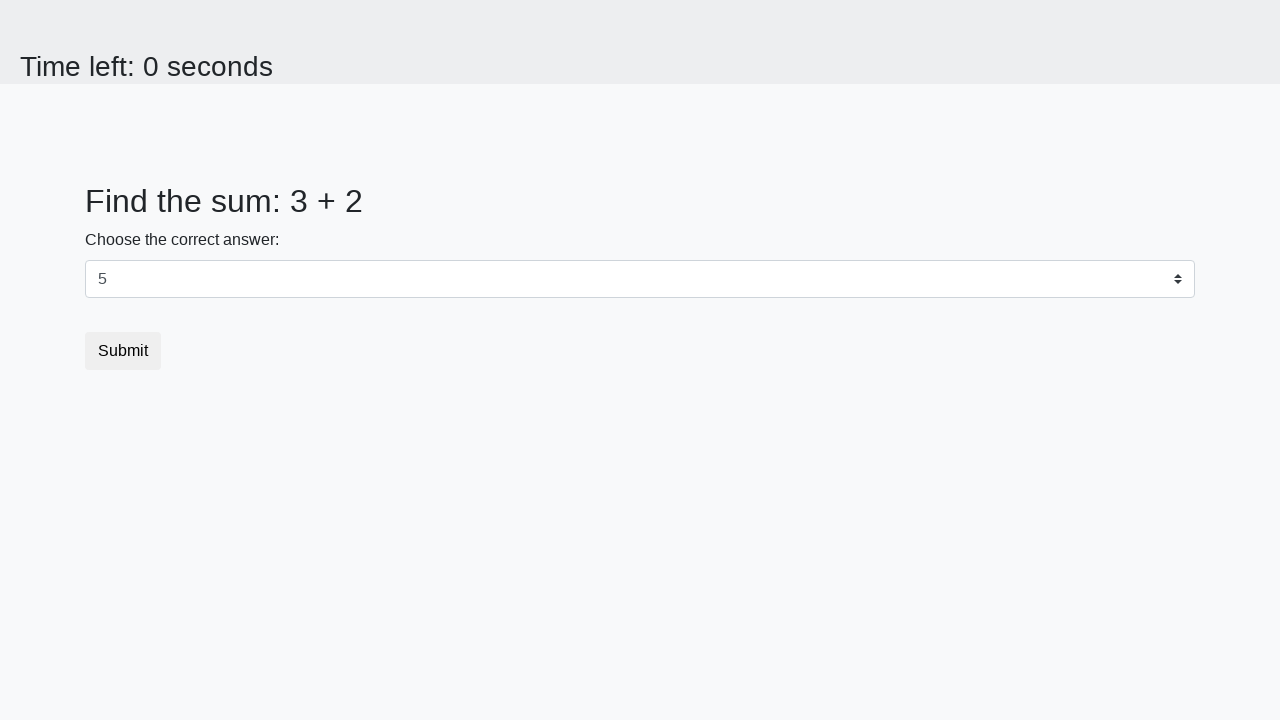

Clicked submit button at (123, 351) on .btn
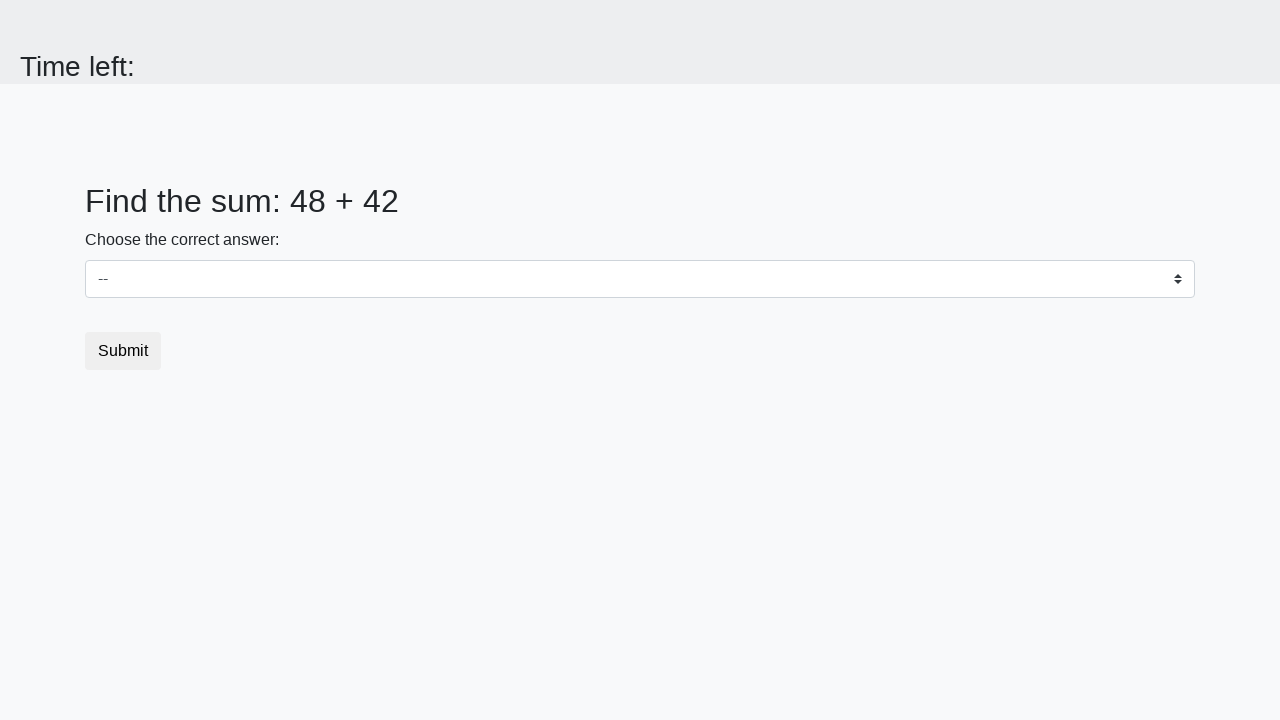

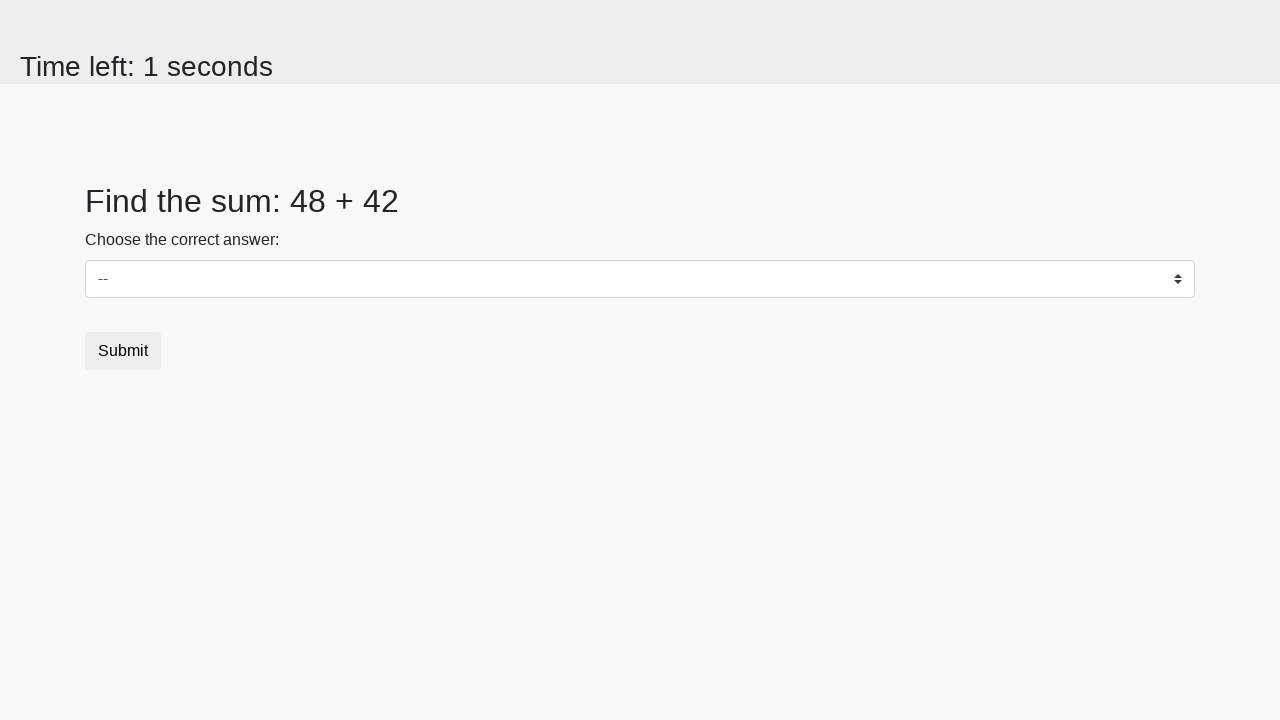